Tests that the currently applied filter is highlighted by clicking through different filter links.

Starting URL: https://demo.playwright.dev/todomvc

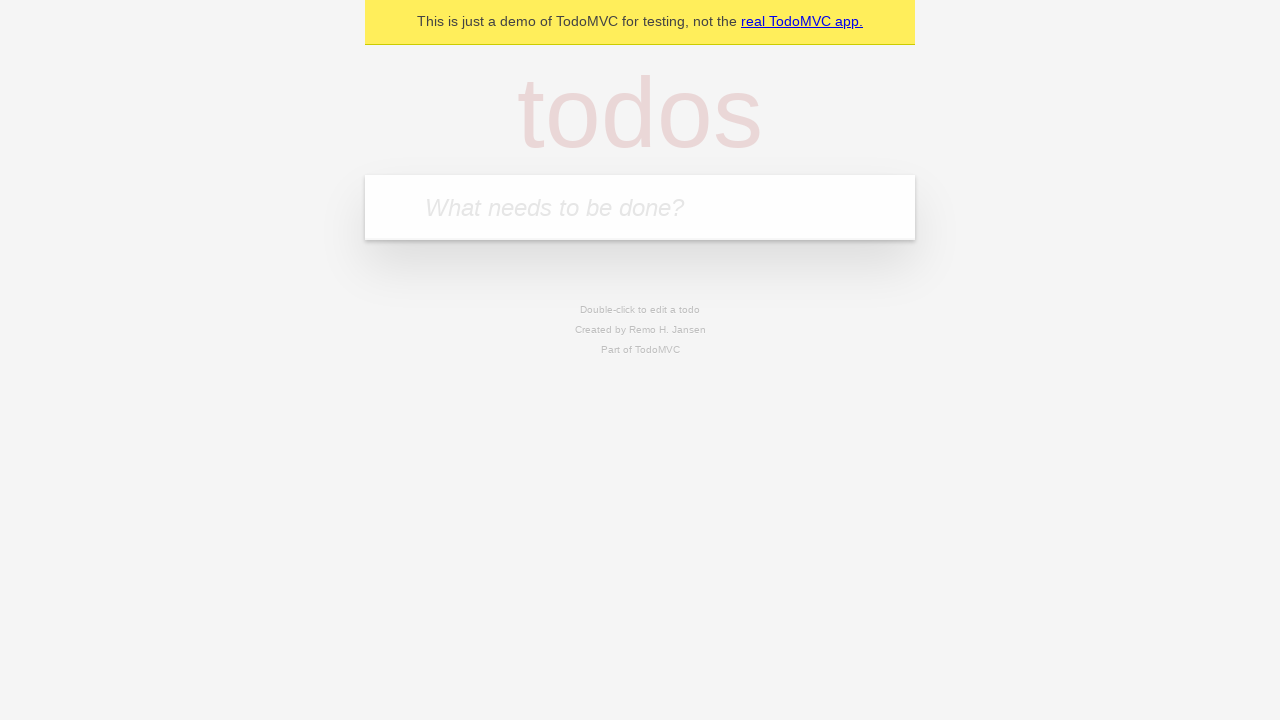

Filled todo input with 'buy some cheese' on internal:attr=[placeholder="What needs to be done?"i]
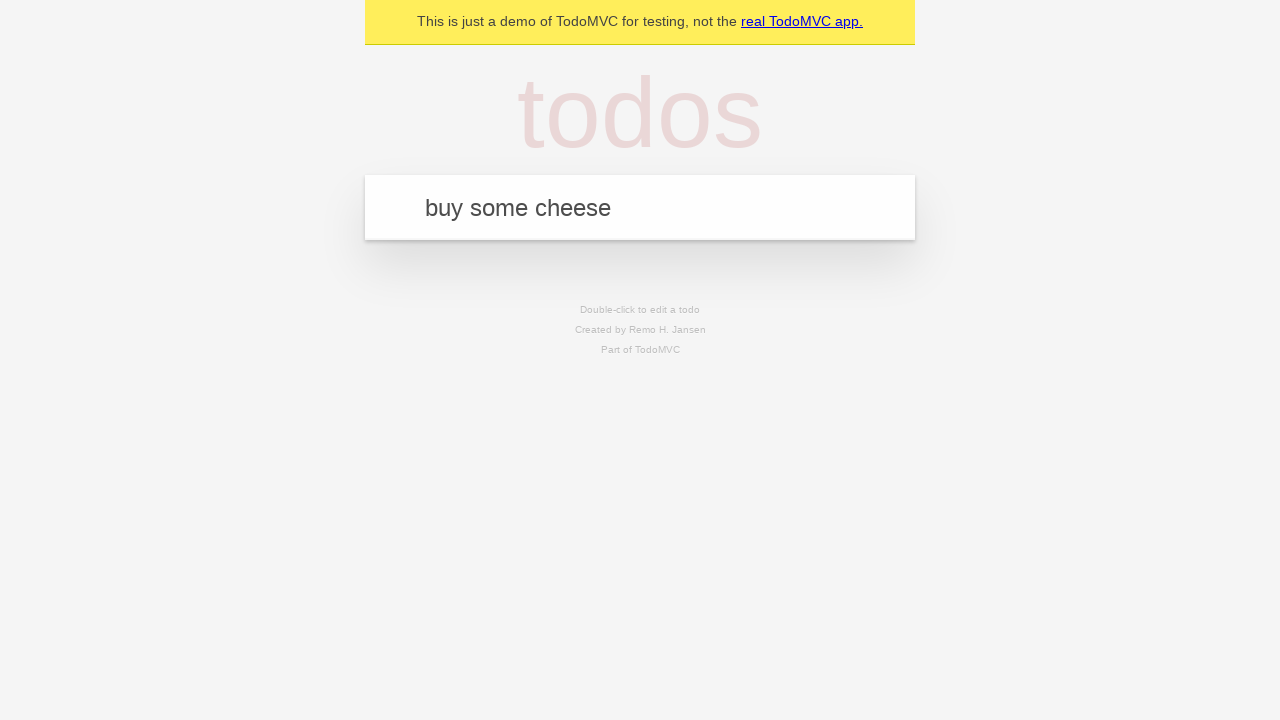

Pressed Enter to create first todo on internal:attr=[placeholder="What needs to be done?"i]
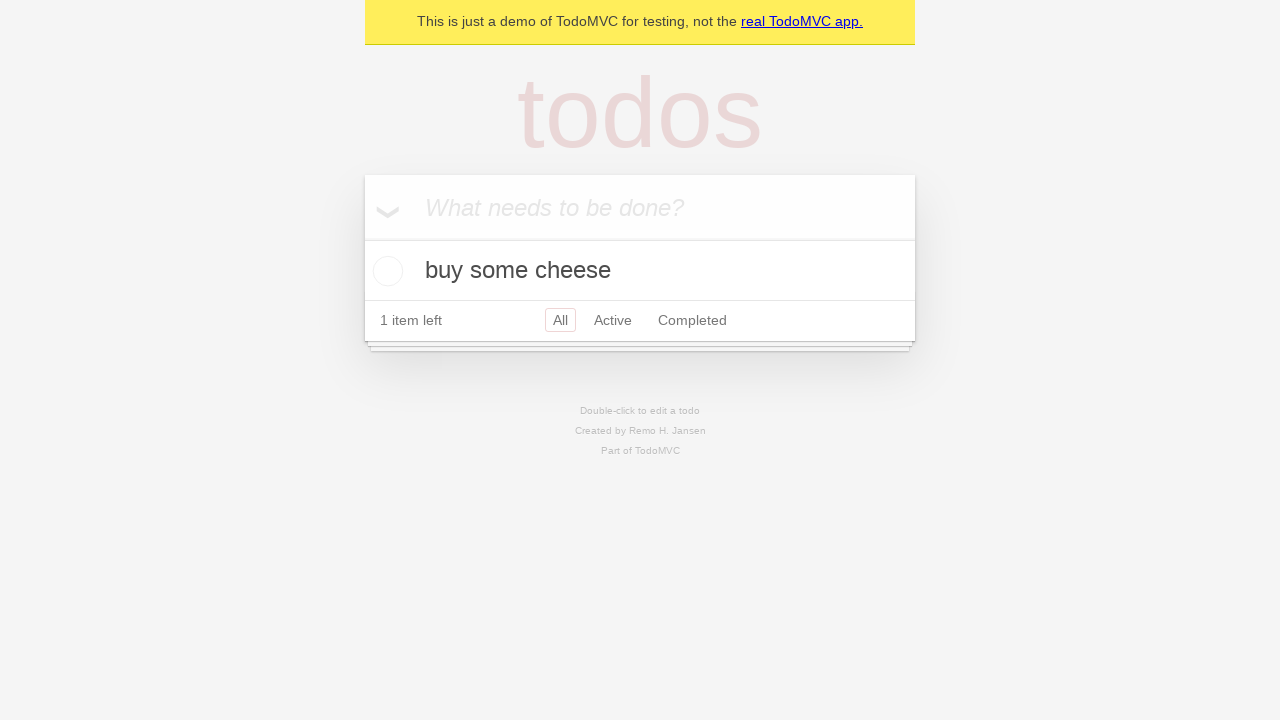

Filled todo input with 'feed the cat' on internal:attr=[placeholder="What needs to be done?"i]
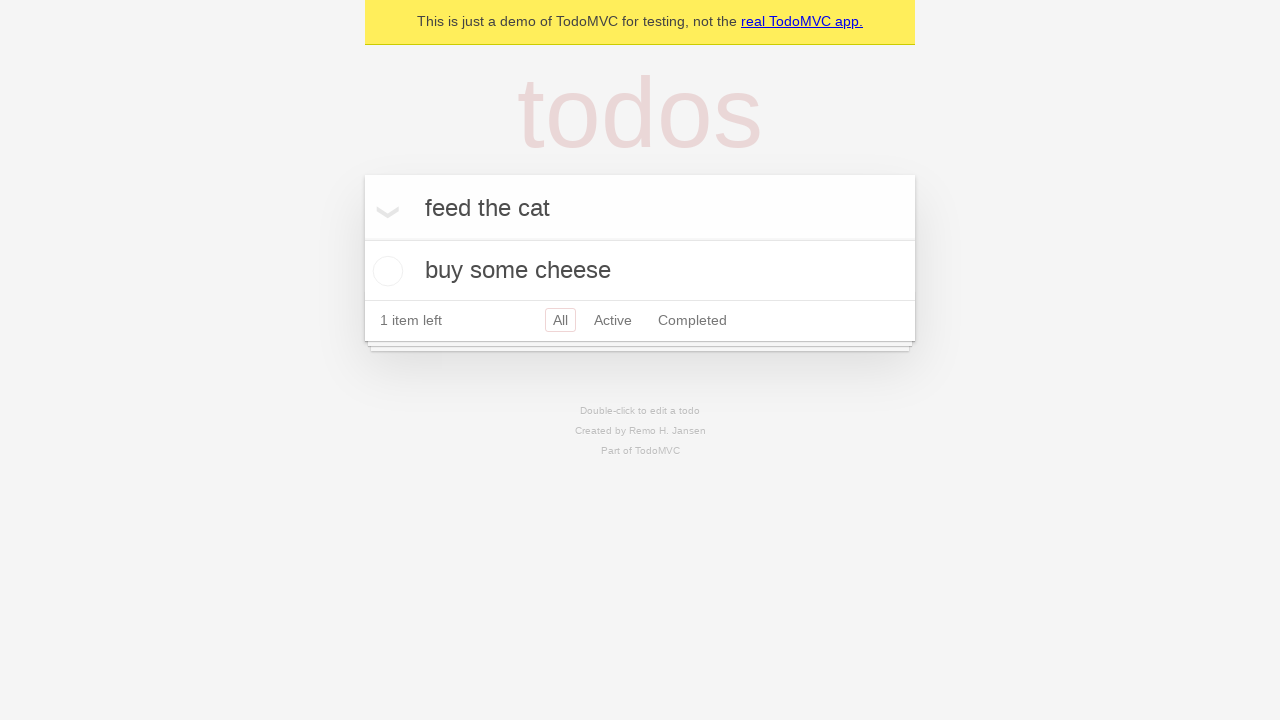

Pressed Enter to create second todo on internal:attr=[placeholder="What needs to be done?"i]
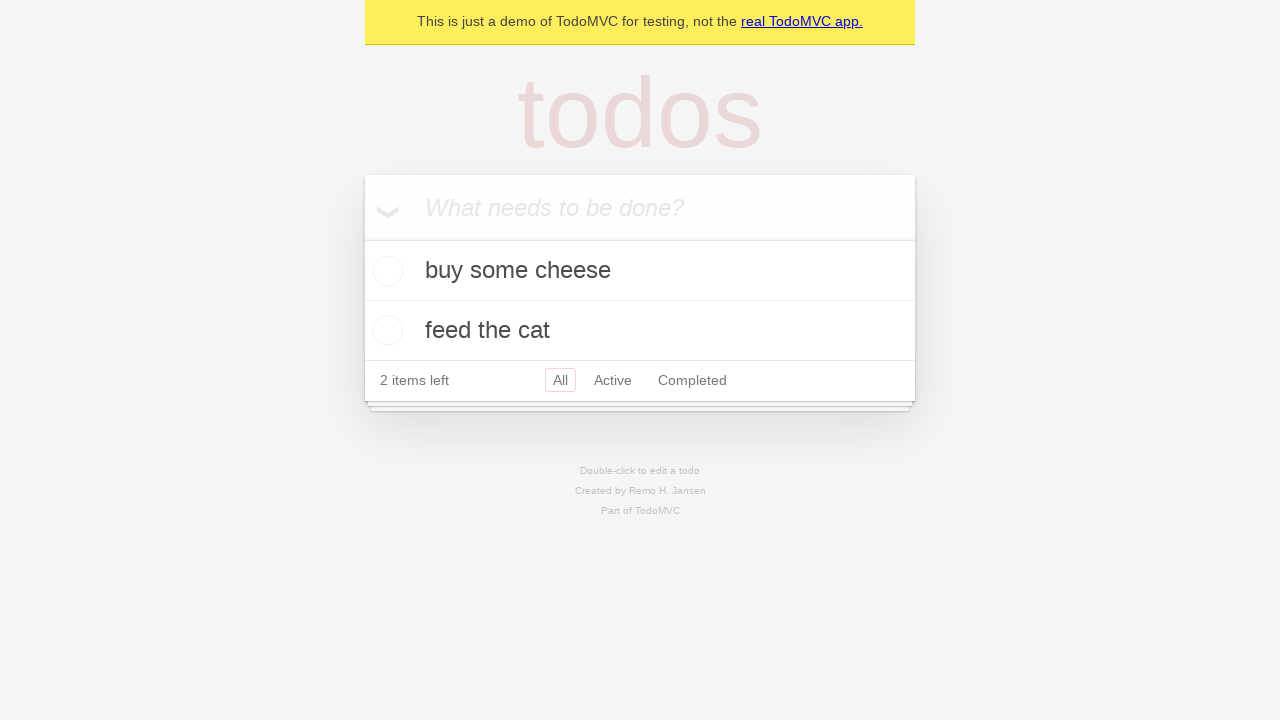

Filled todo input with 'book a doctors appointment' on internal:attr=[placeholder="What needs to be done?"i]
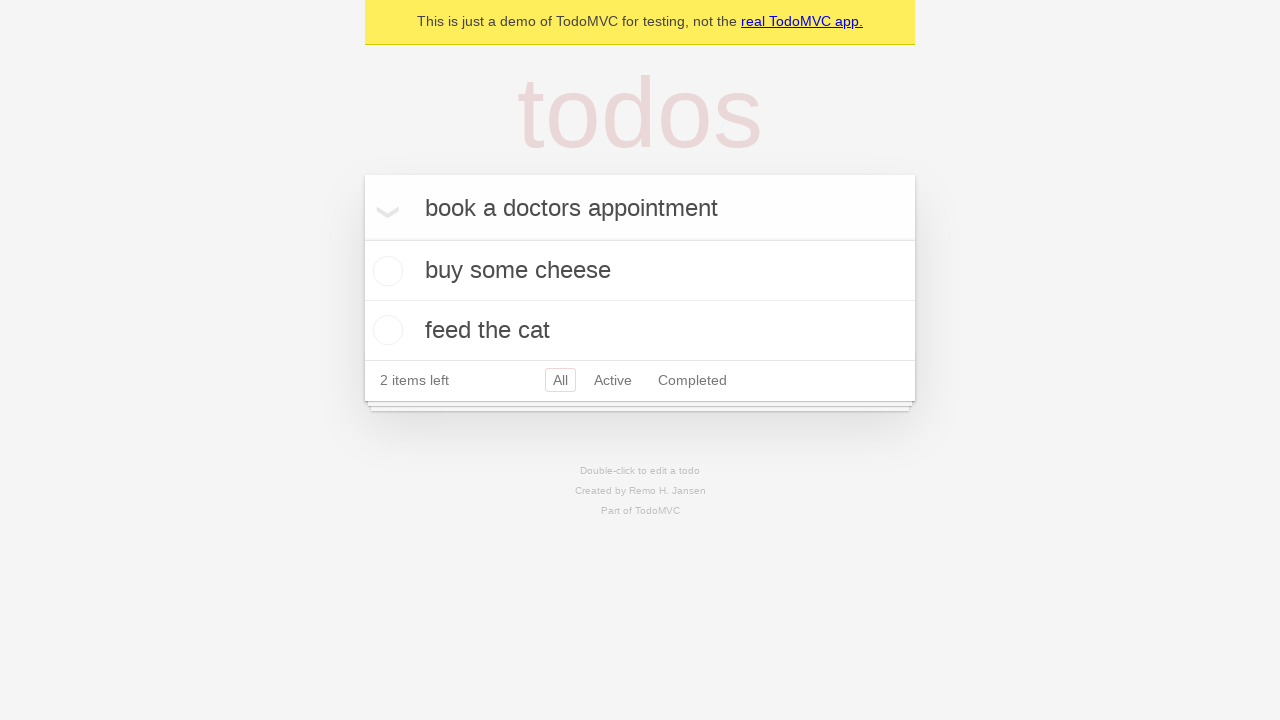

Pressed Enter to create third todo on internal:attr=[placeholder="What needs to be done?"i]
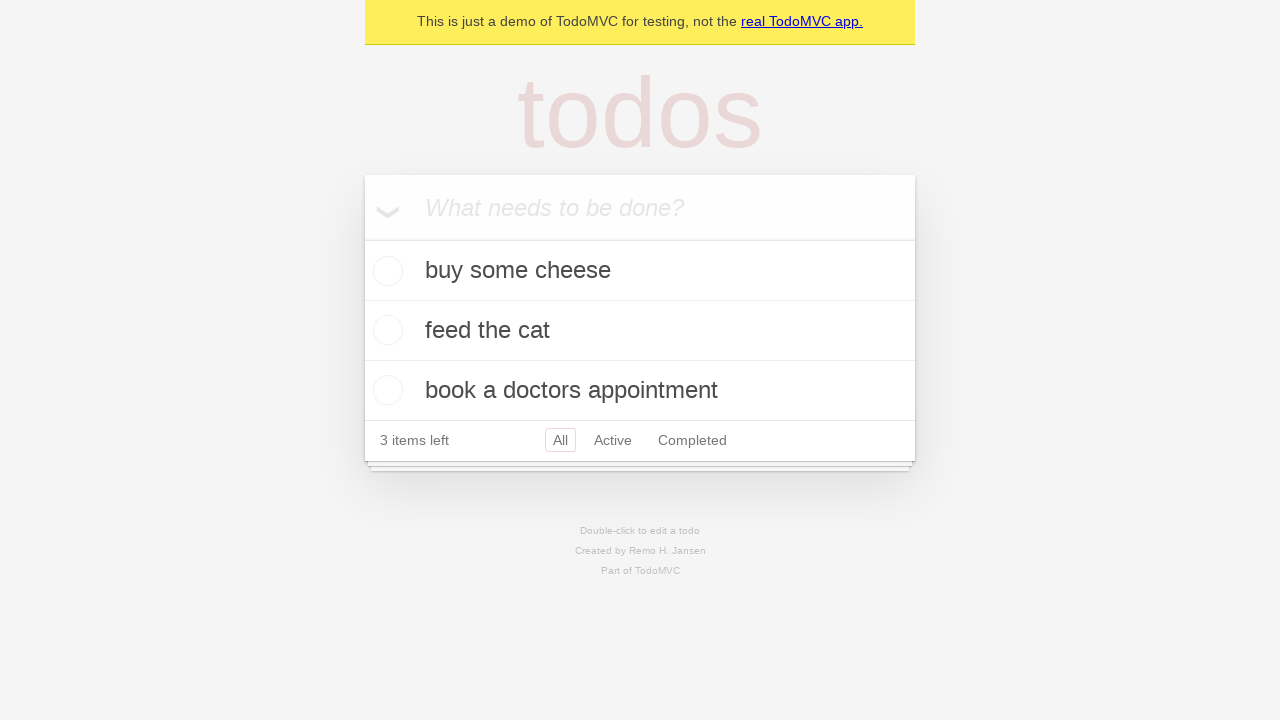

Clicked Active filter link at (613, 440) on internal:role=link[name="Active"i]
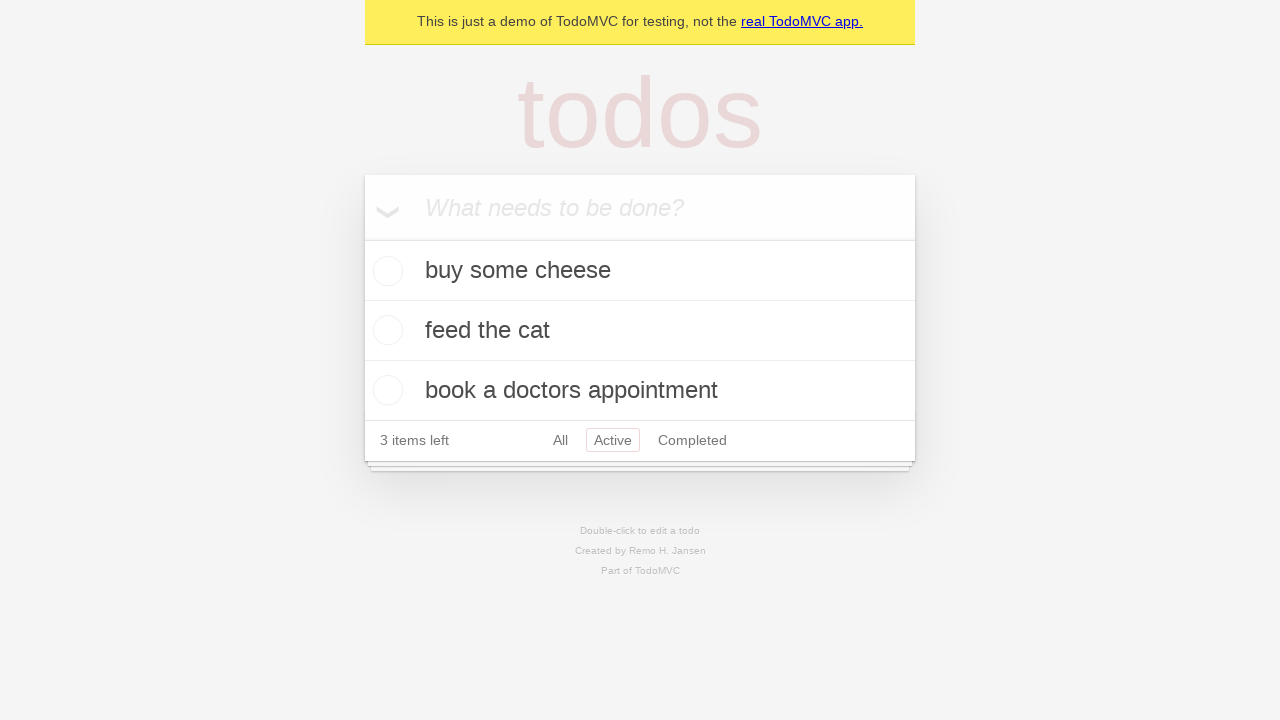

Clicked Completed filter link at (692, 440) on internal:role=link[name="Completed"i]
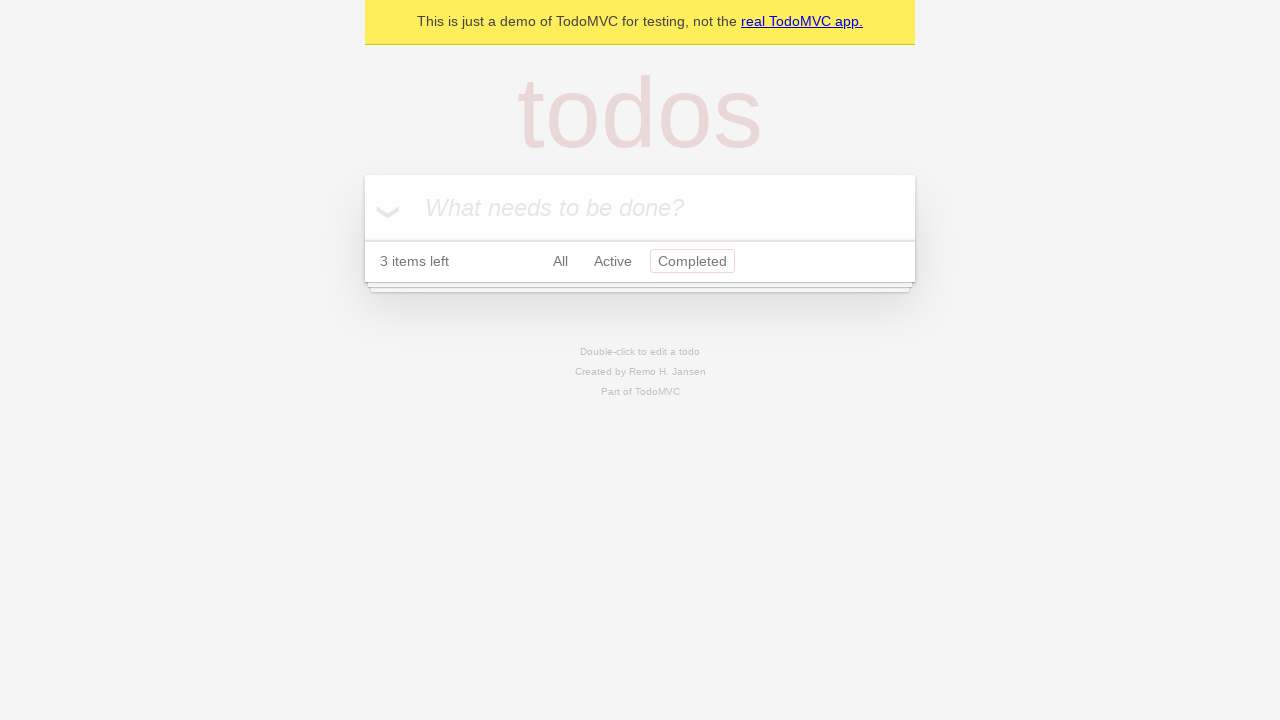

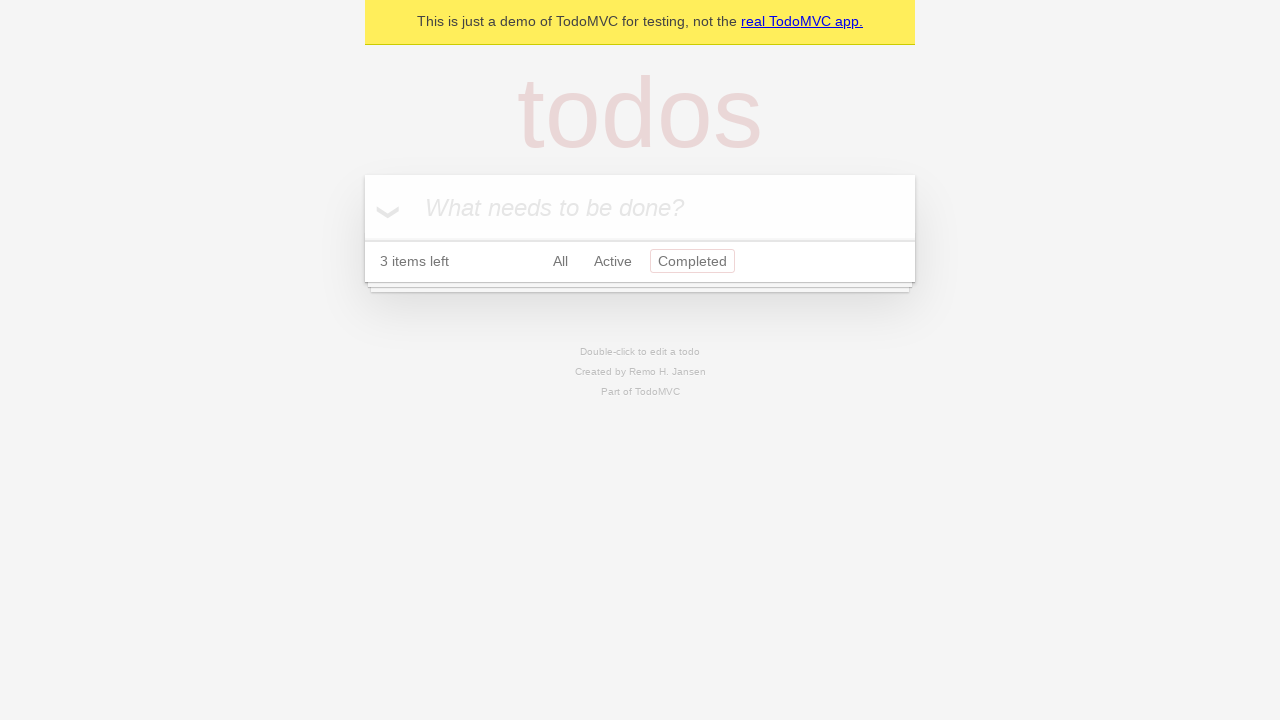